Tests a login flow with password reset functionality, including filling forms, clicking forgot password, extracting temporary password from the page, and logging in with the temporary password

Starting URL: https://rahulshettyacademy.com/locatorspractice/

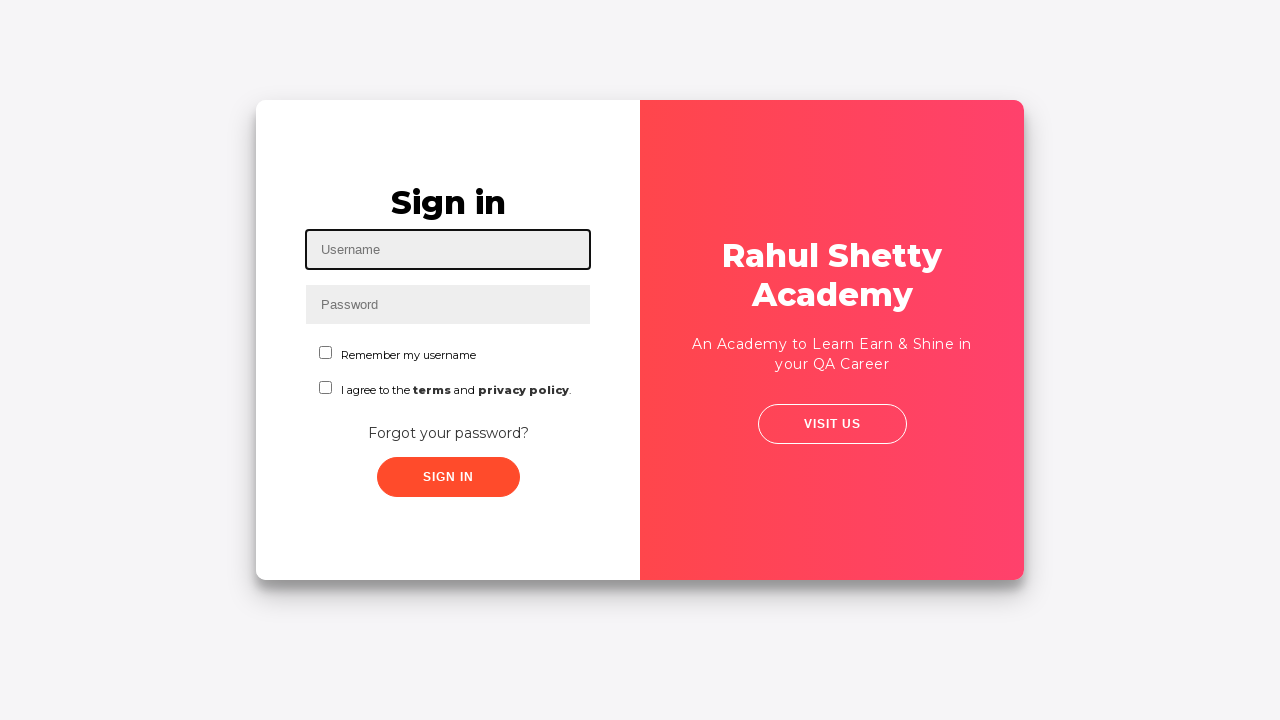

Filled username field with 'JohnSmith' on #inputUsername
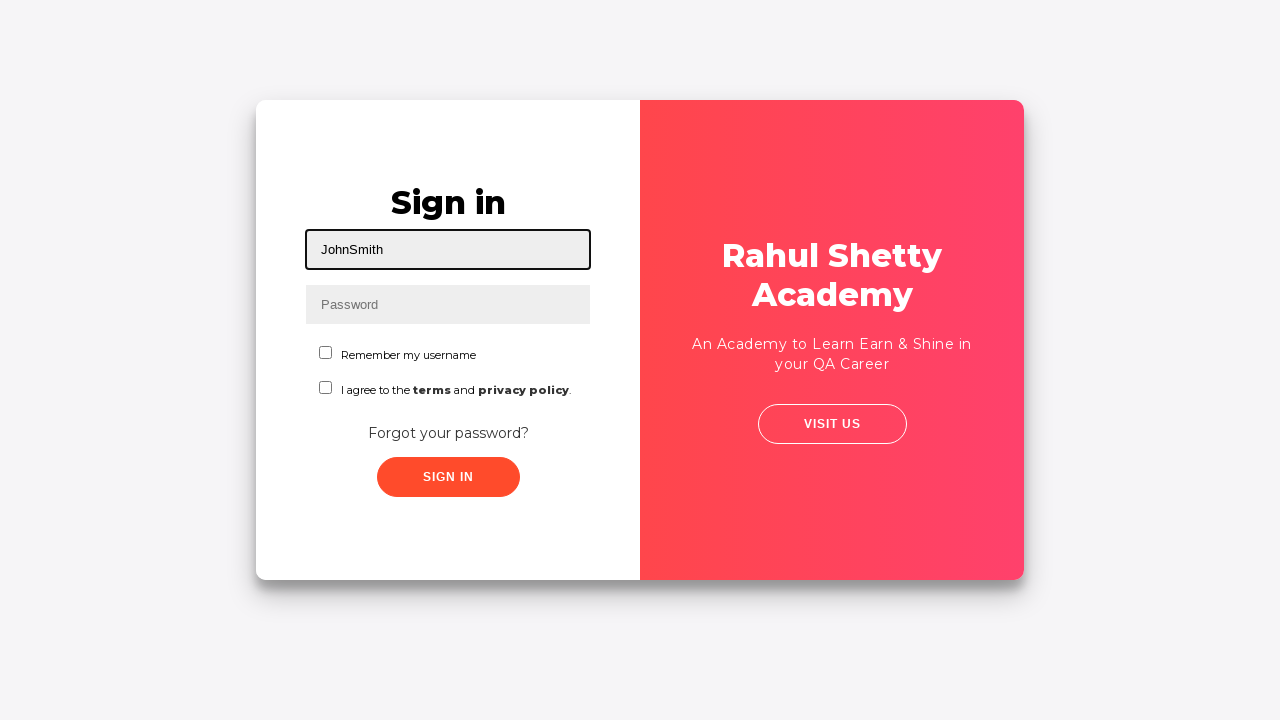

Filled password field with 'Passwordsample123' on input[name='inputPassword']
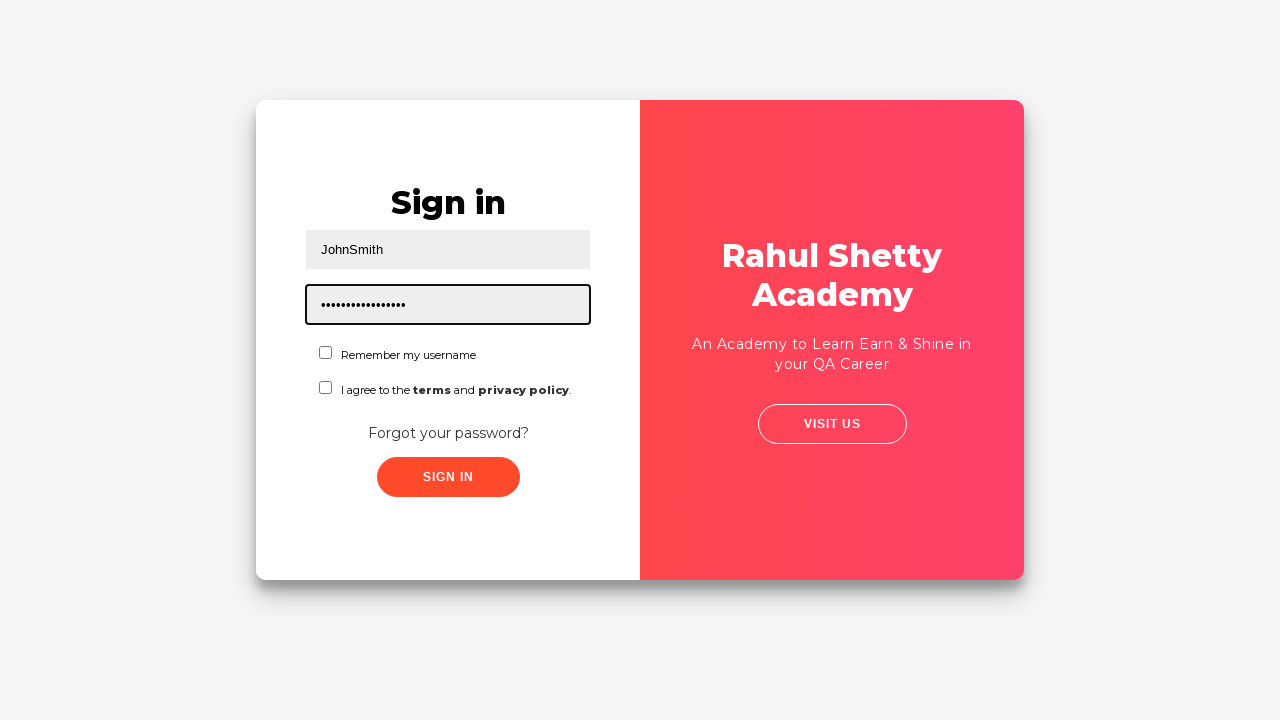

Checked first checkbox at (326, 352) on #chkboxOne
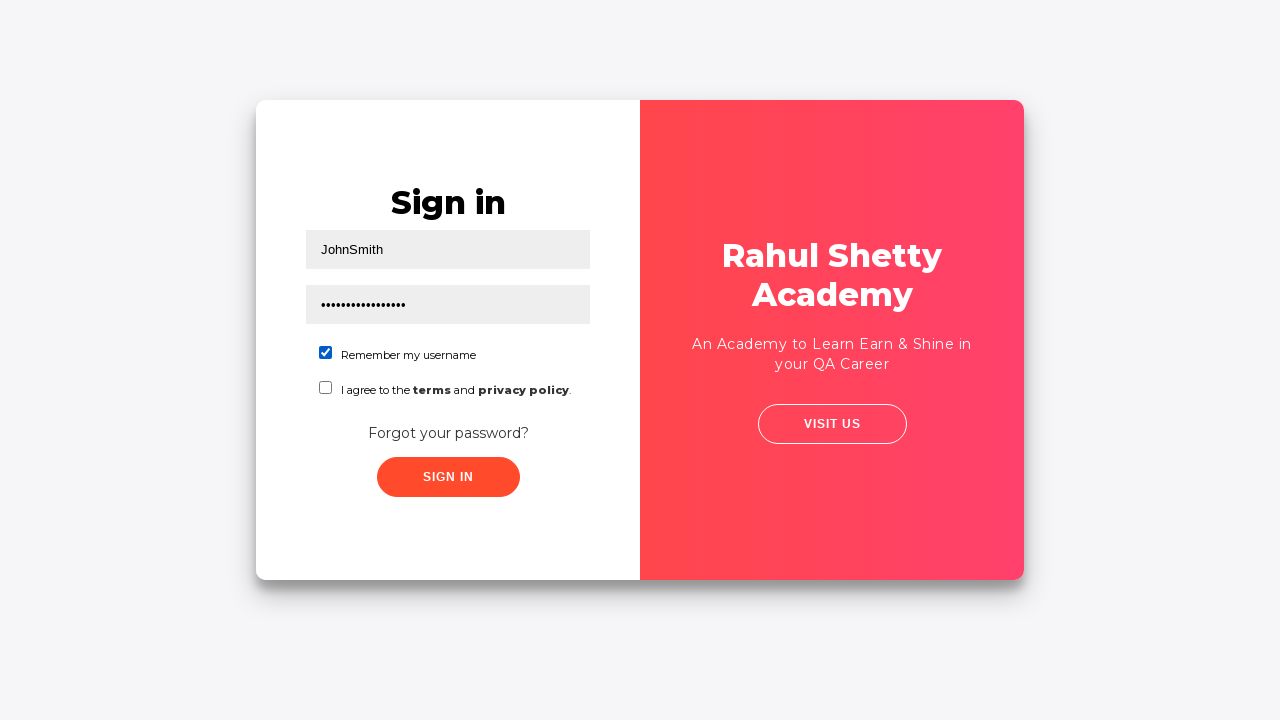

Checked second checkbox at (326, 388) on #chkboxTwo
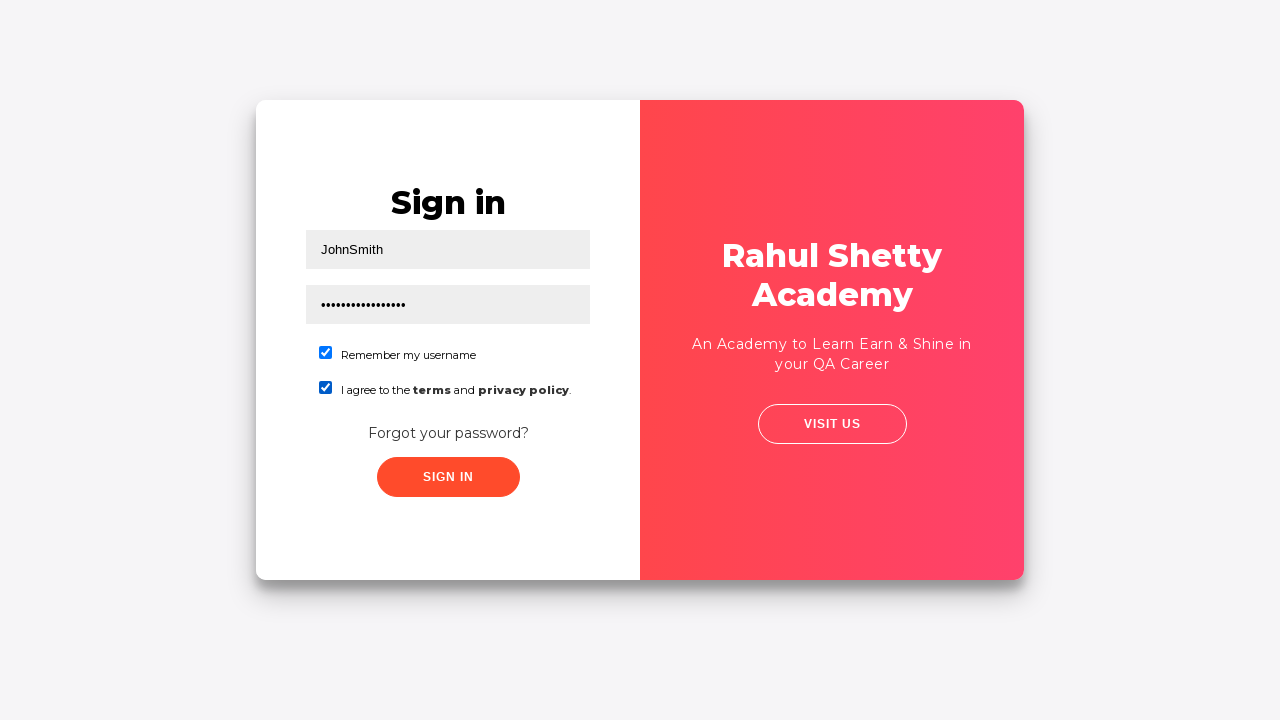

Clicked sign in button at (448, 477) on .signInBtn
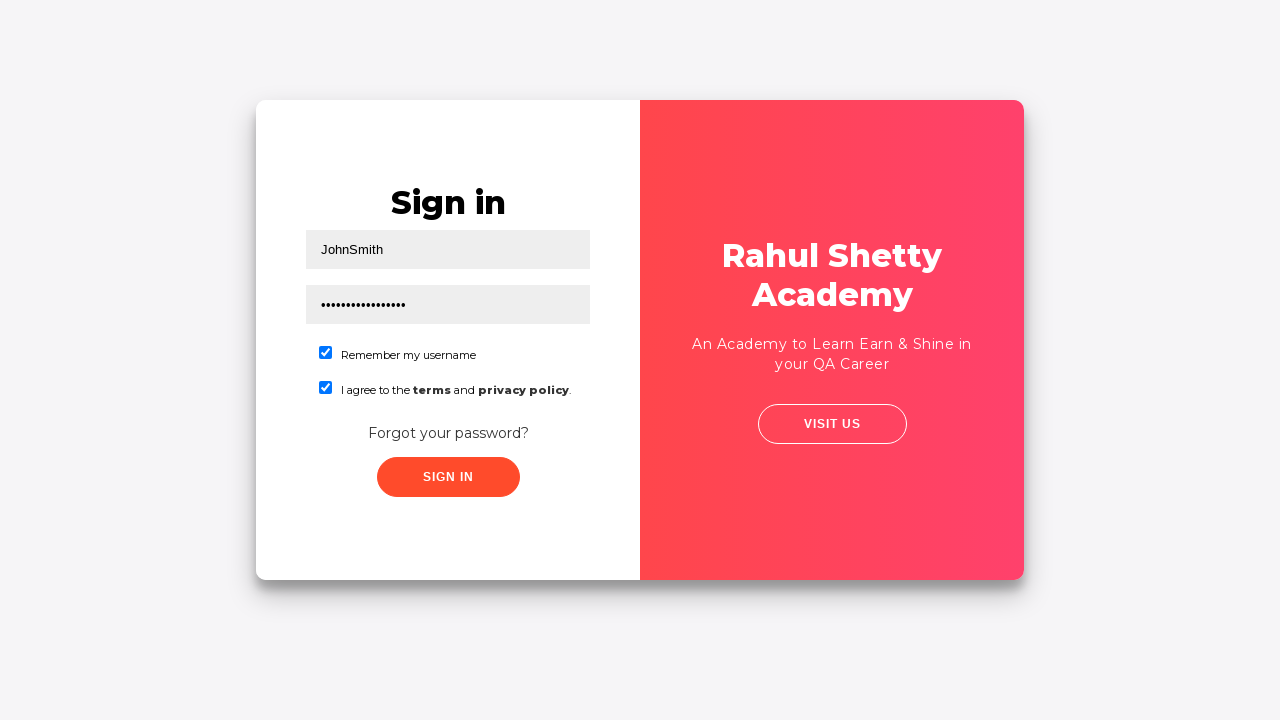

Error message appeared after login attempt
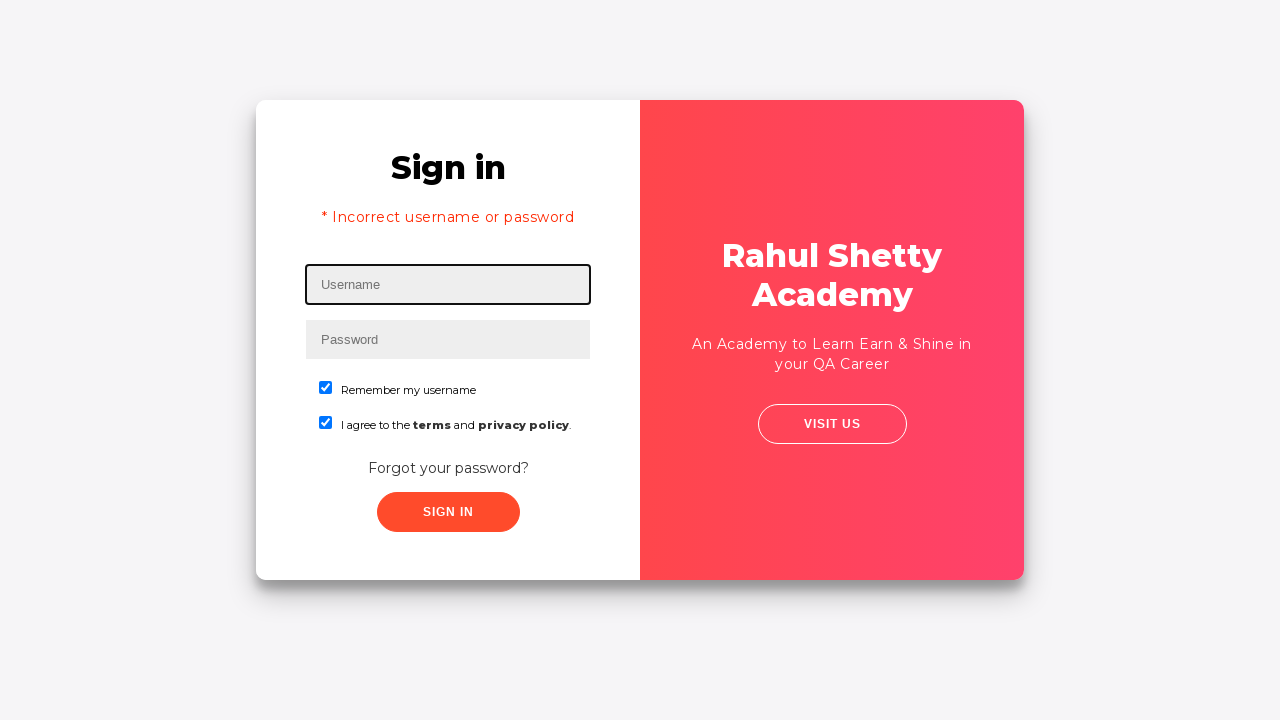

Clicked 'Forgot your password?' link at (448, 468) on text='Forgot your password?'
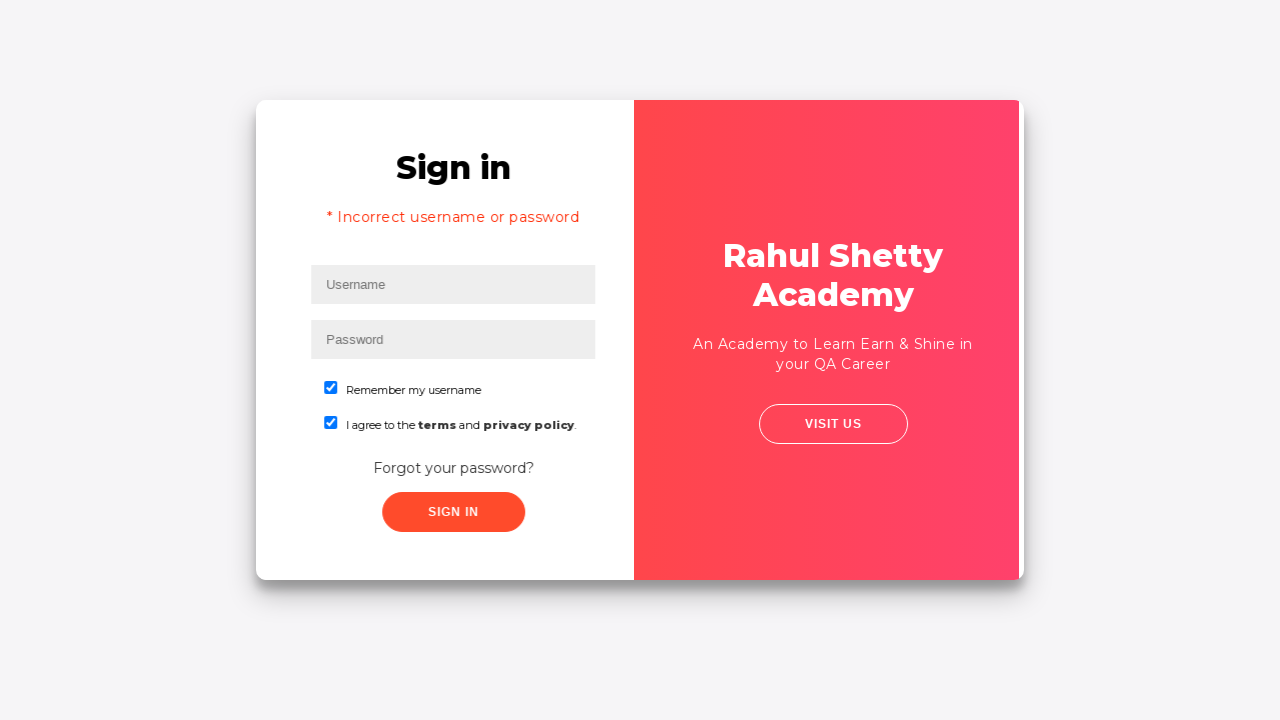

Filled name field in forgot password form with 'JohnSmith' on //input[@placeholder='Name']
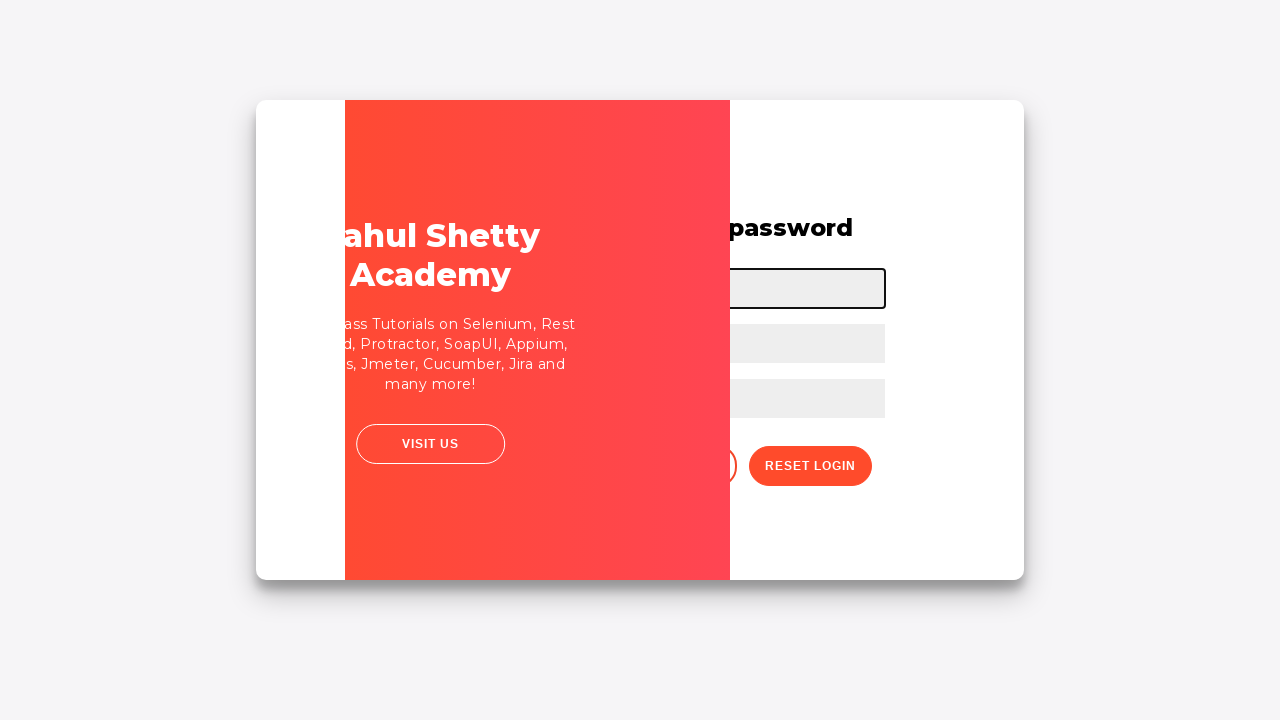

Filled email field with 'JohnSmith@gmail.com' on input[placeholder='Email']
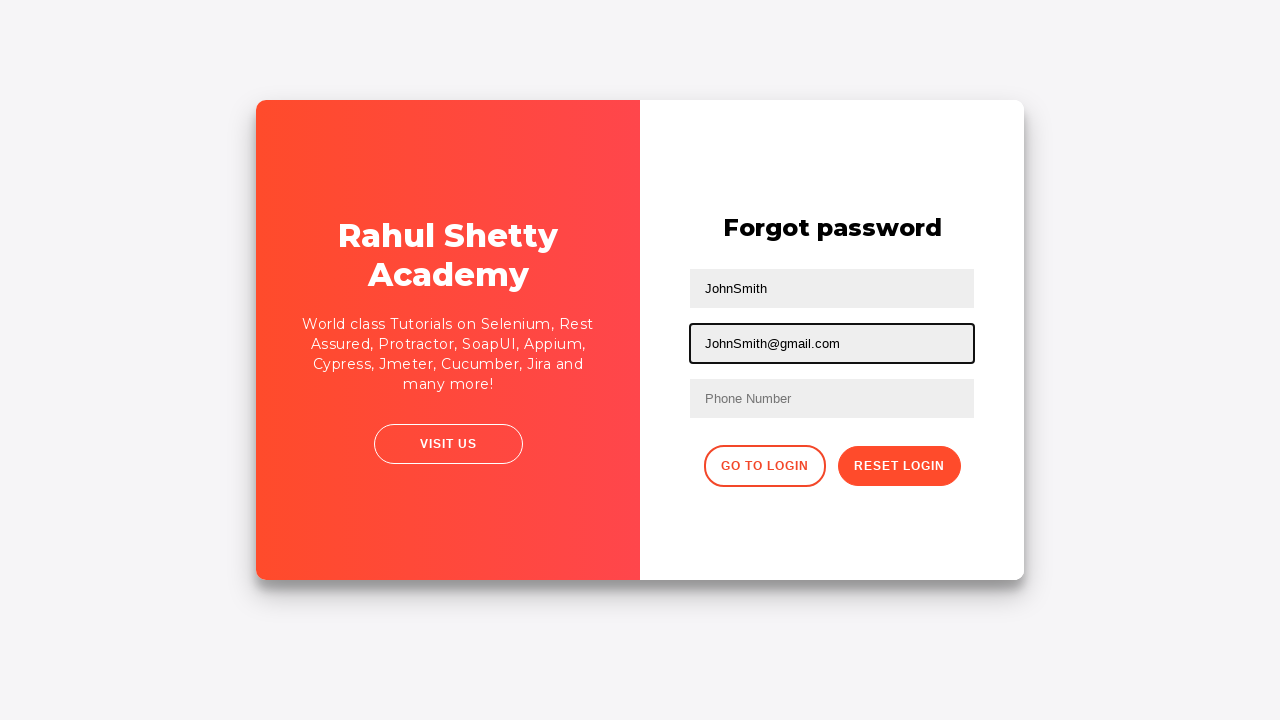

Cleared email field on input[placeholder='Email']
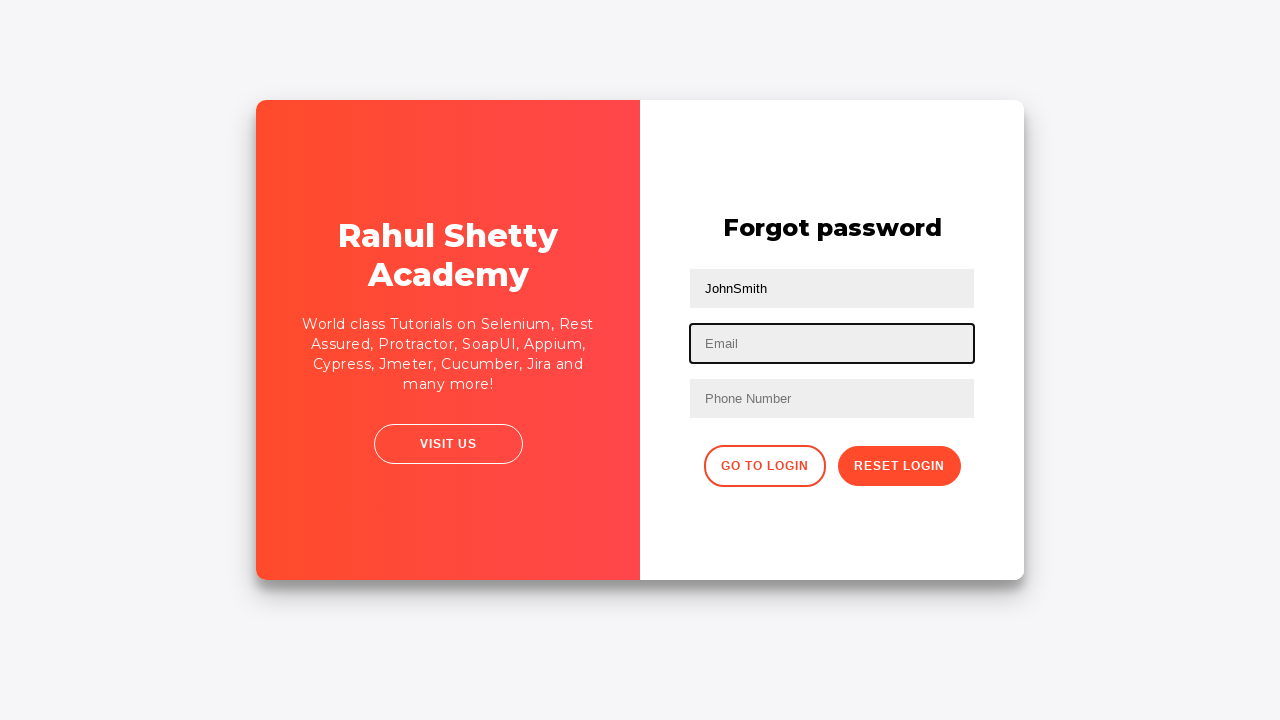

Filled second text input field with email 'JohnSmith@gmail.com' on //input[@type='text'][2]
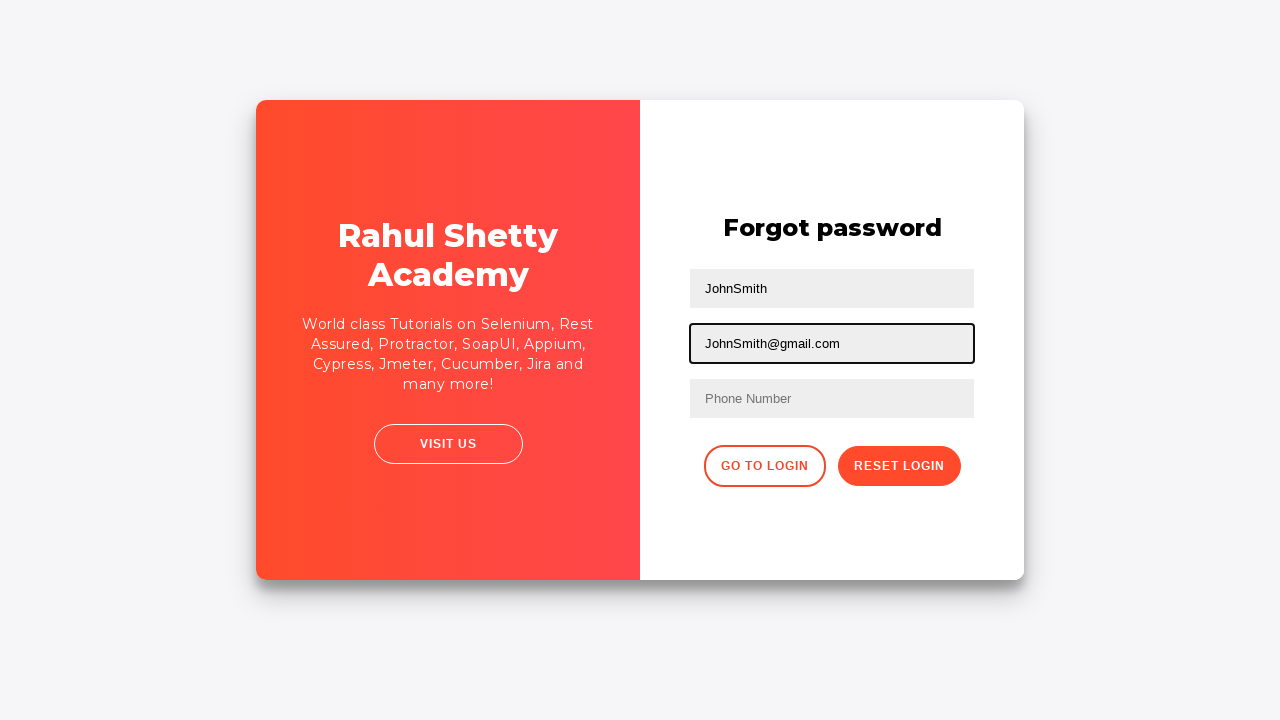

Filled phone number field with '09234567890' on input[placeholder='Phone Number']
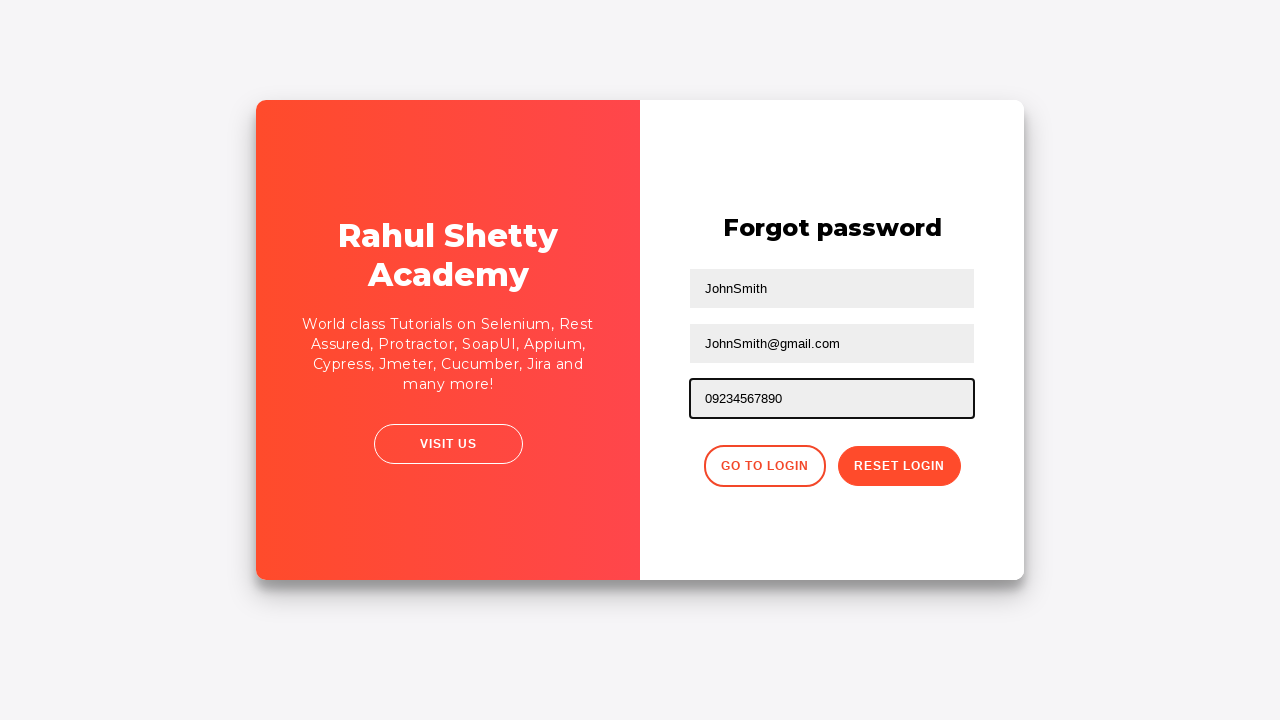

Cleared phone number field on input[type='text']:nth-child(4)
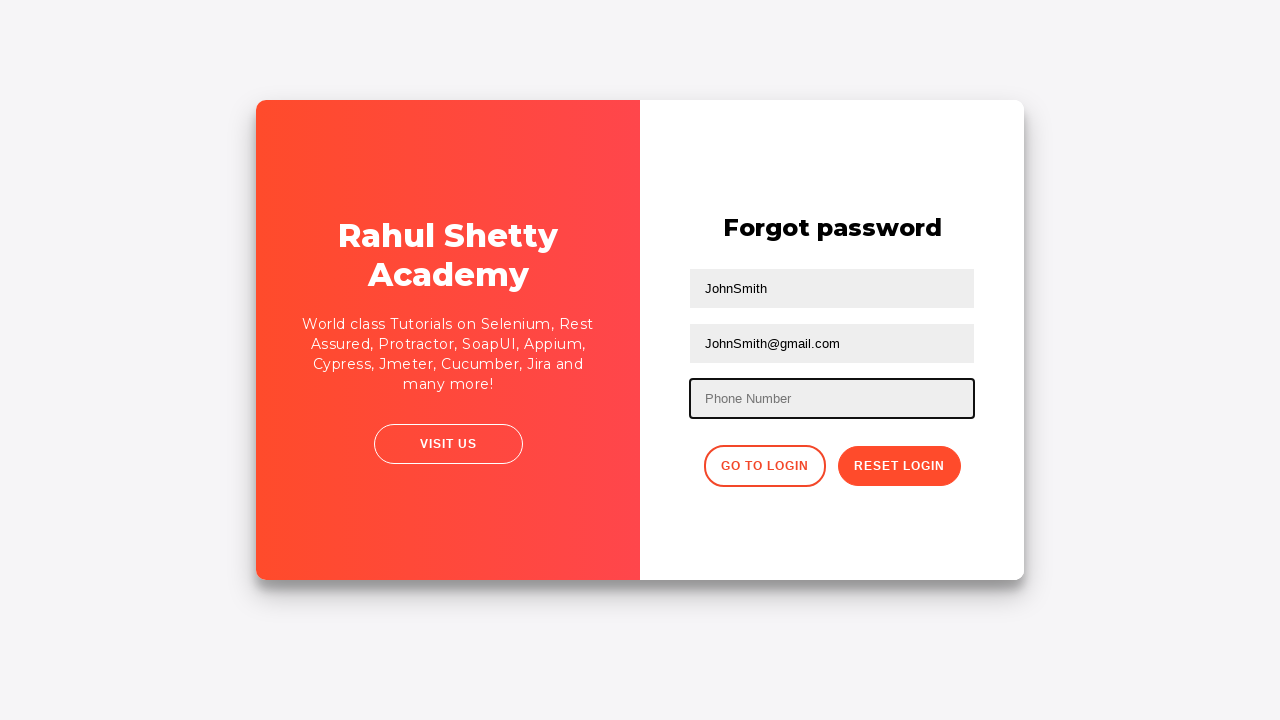

Filled phone number field again with '09234567890' on //input[@placeholder='Phone Number']
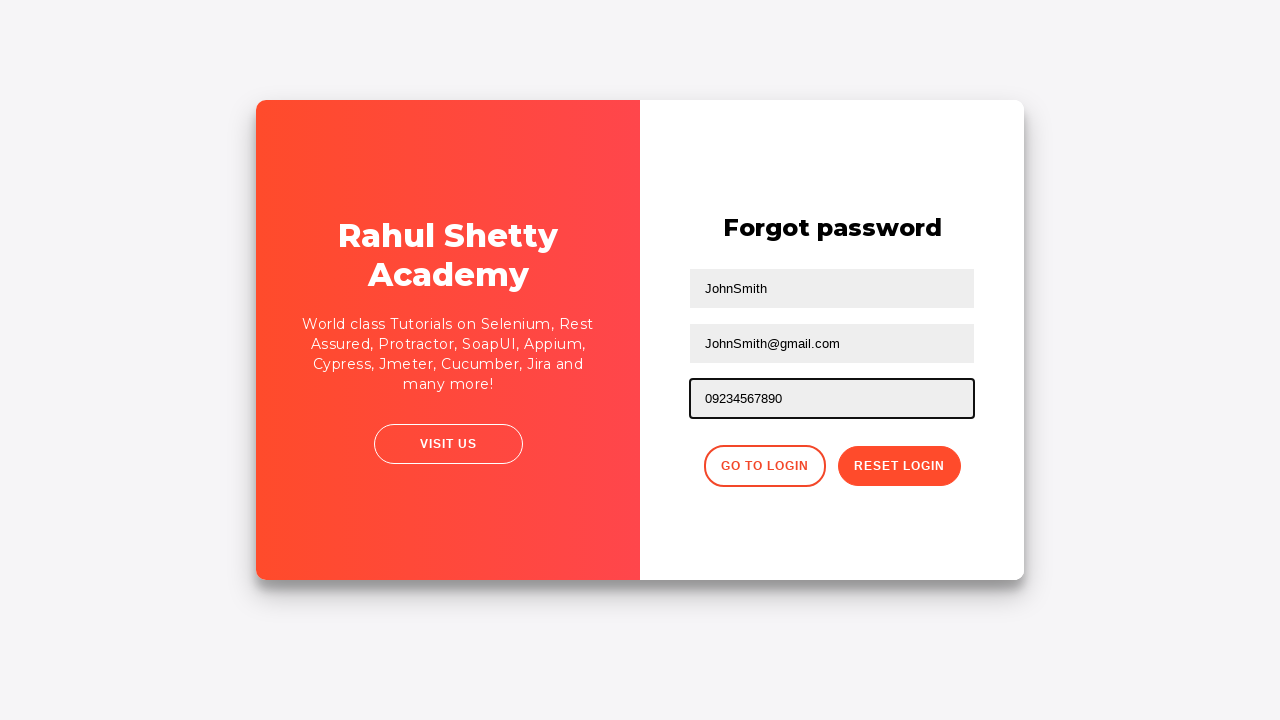

Clicked reset password button at (899, 466) on .reset-pwd-btn
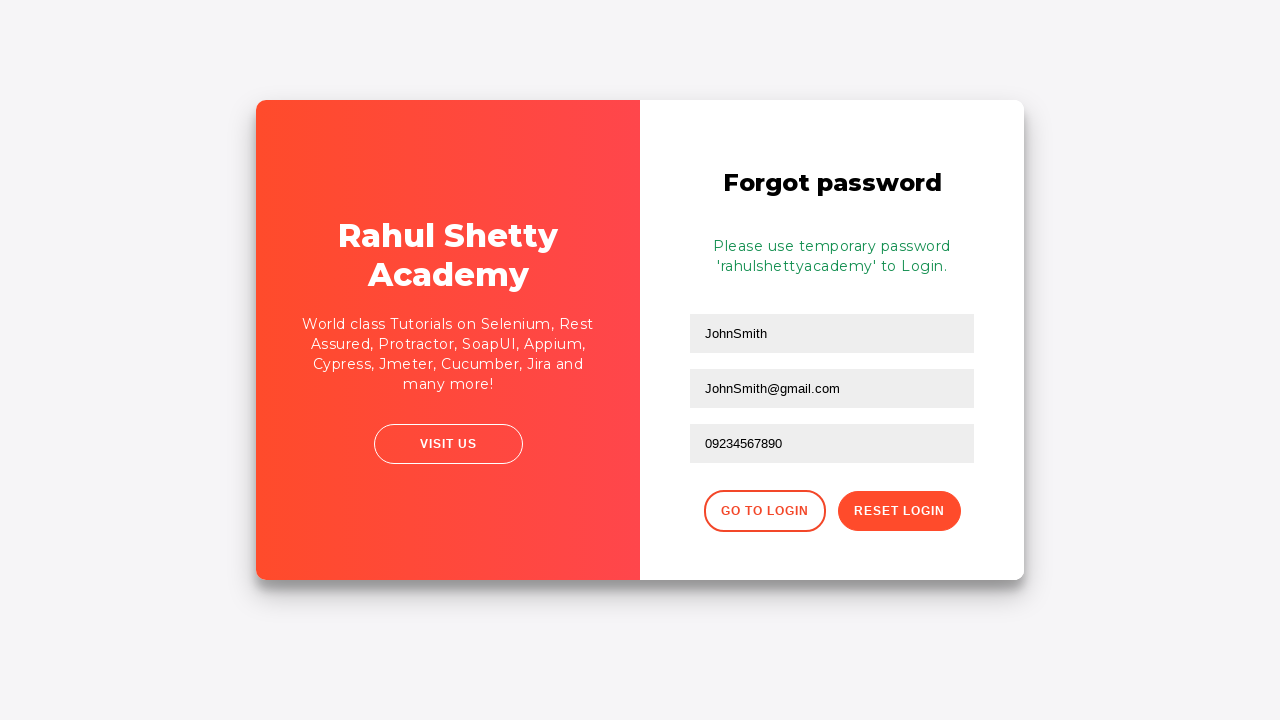

Password reset info message appeared
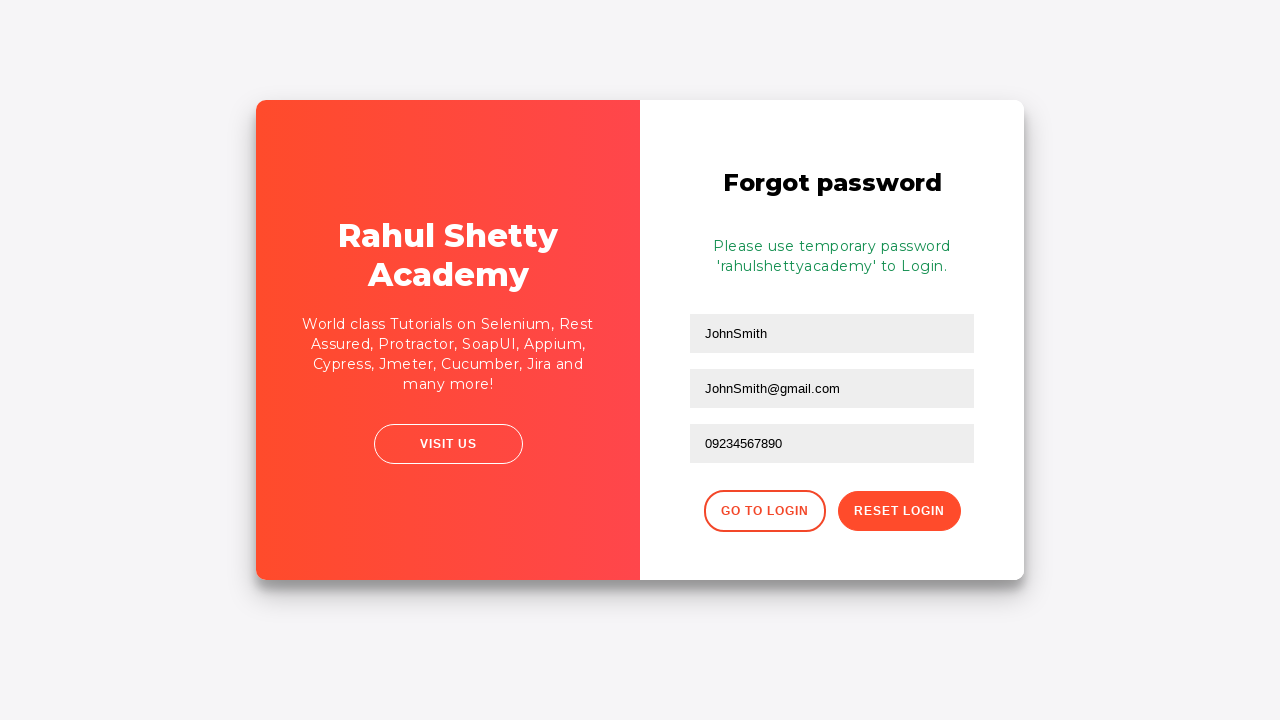

Extracted temporary password from info message
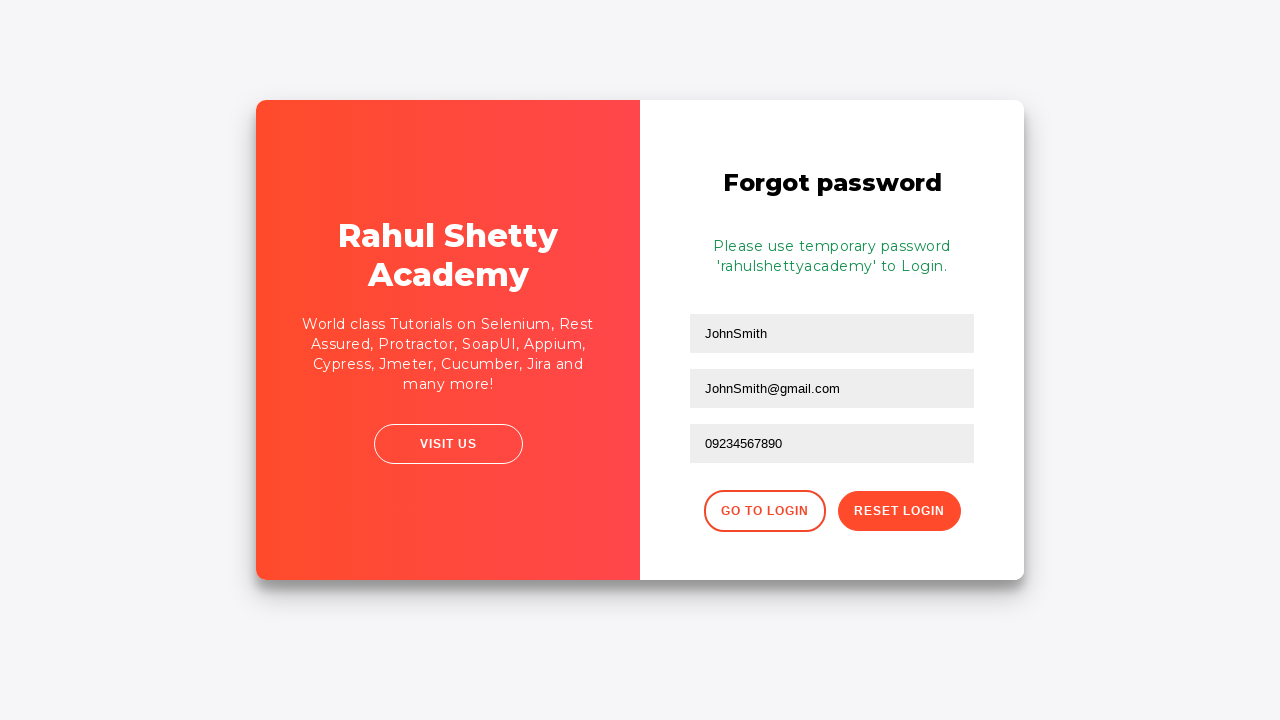

Parsed temporary password: 'rahulshettyacademy'
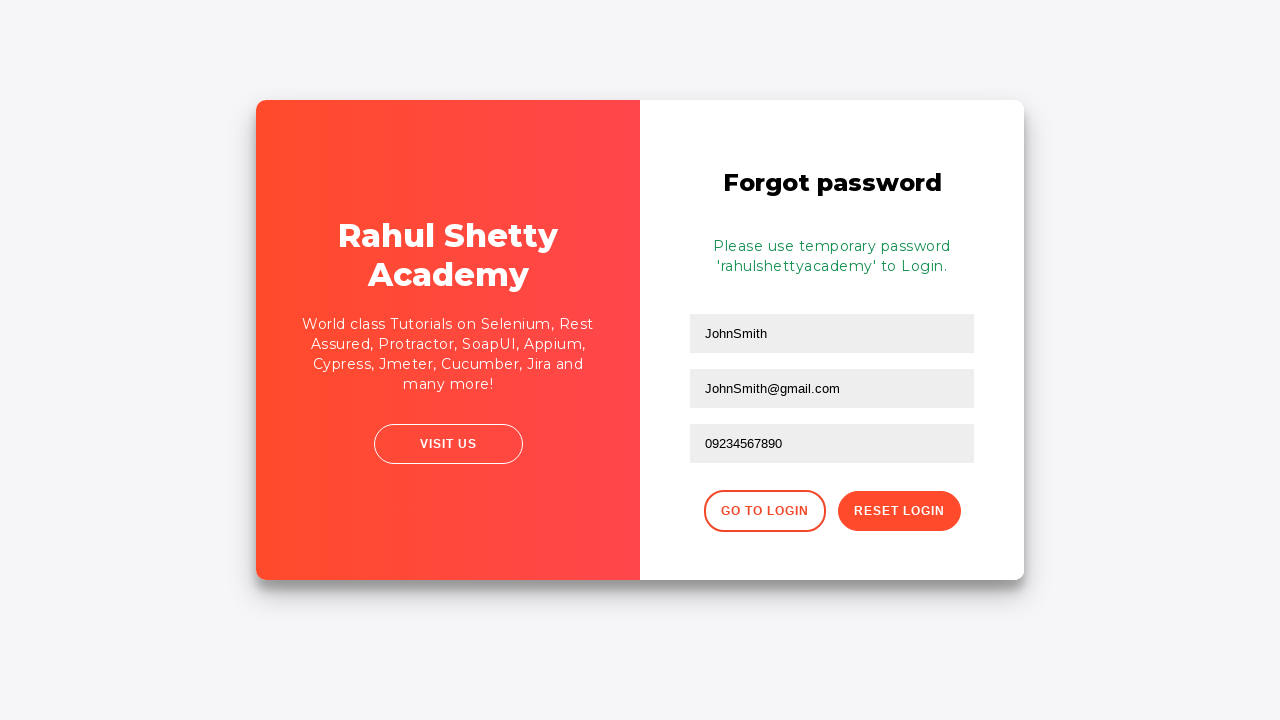

Clicked button to go back to login page at (764, 511) on xpath=//button[@class='go-to-login-btn']
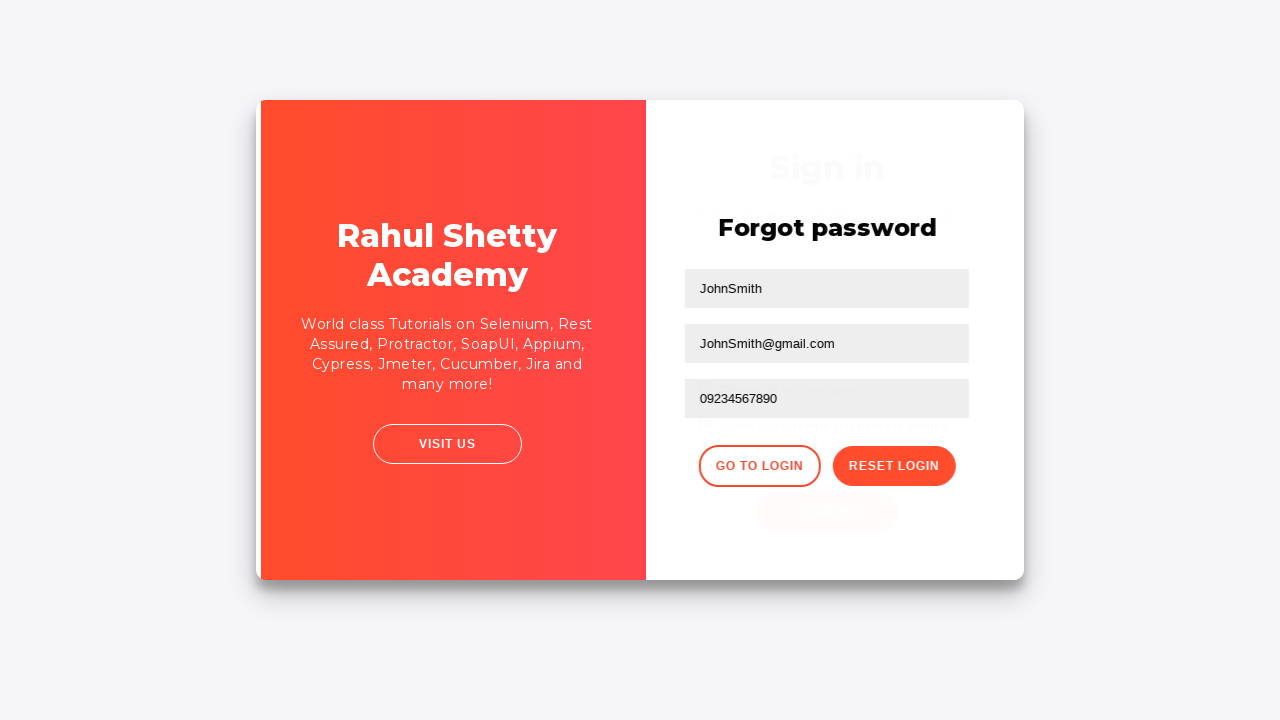

Filled username field with 'JohnSmith' on login page on #inputUsername
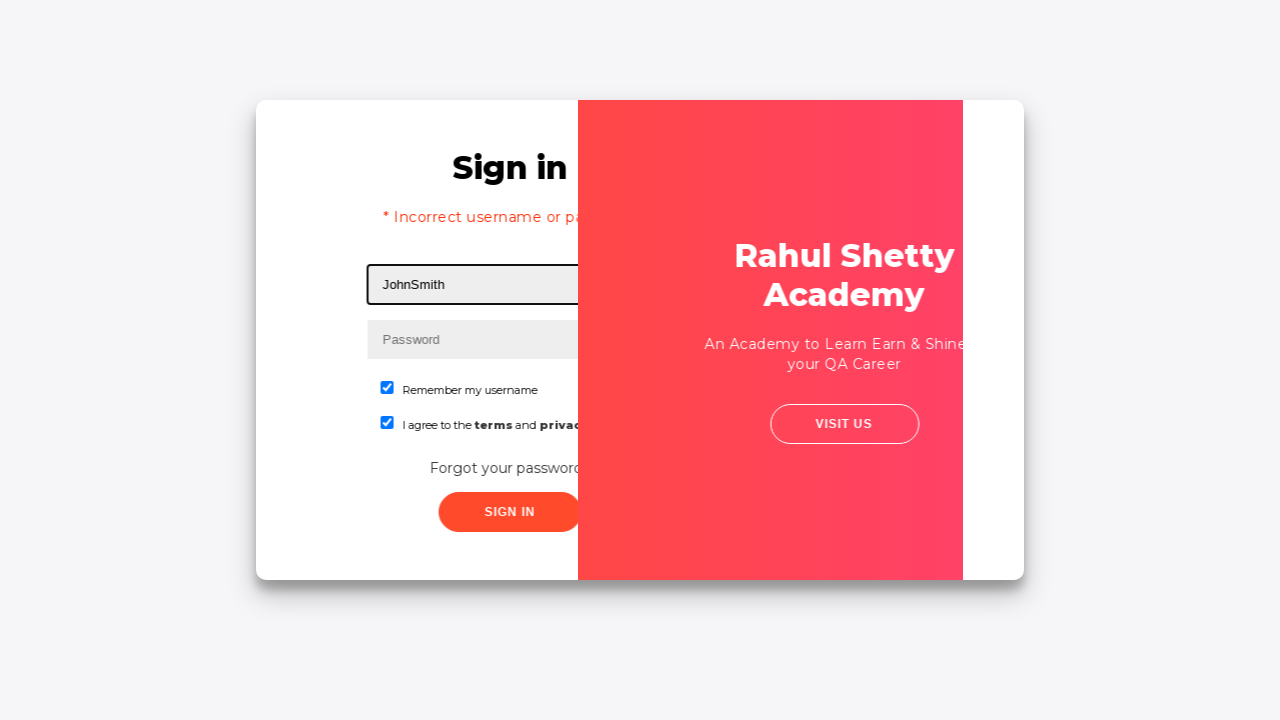

Filled password field with temporary password on input[type*='pass']
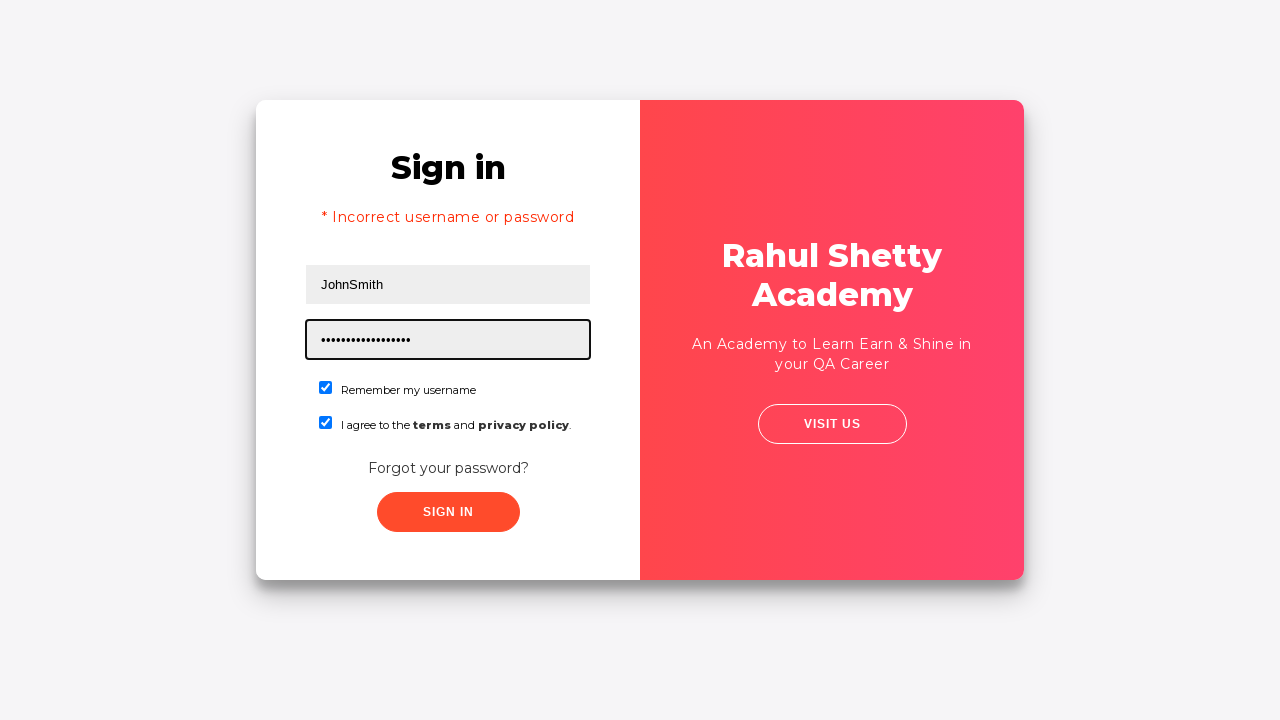

Clicked submit button to login with temporary password at (448, 512) on xpath=//button[contains(@class,'submit')]
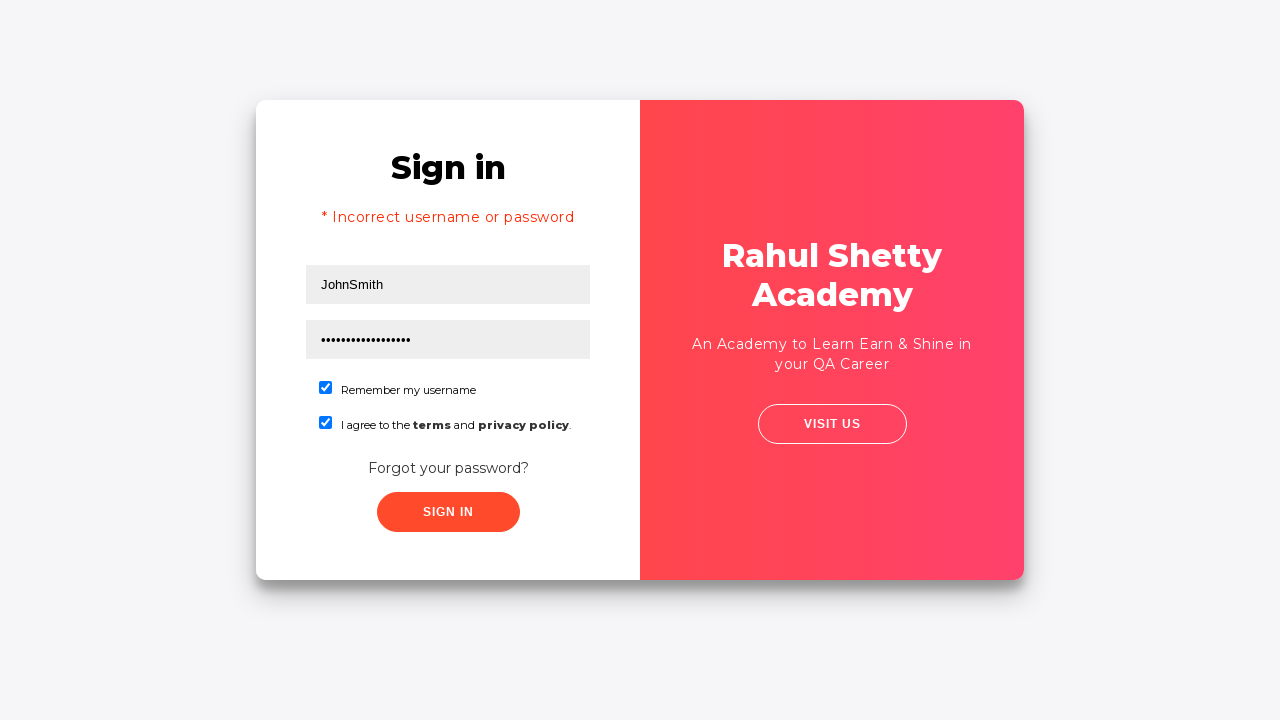

Successfully logged in - confirmation message appeared
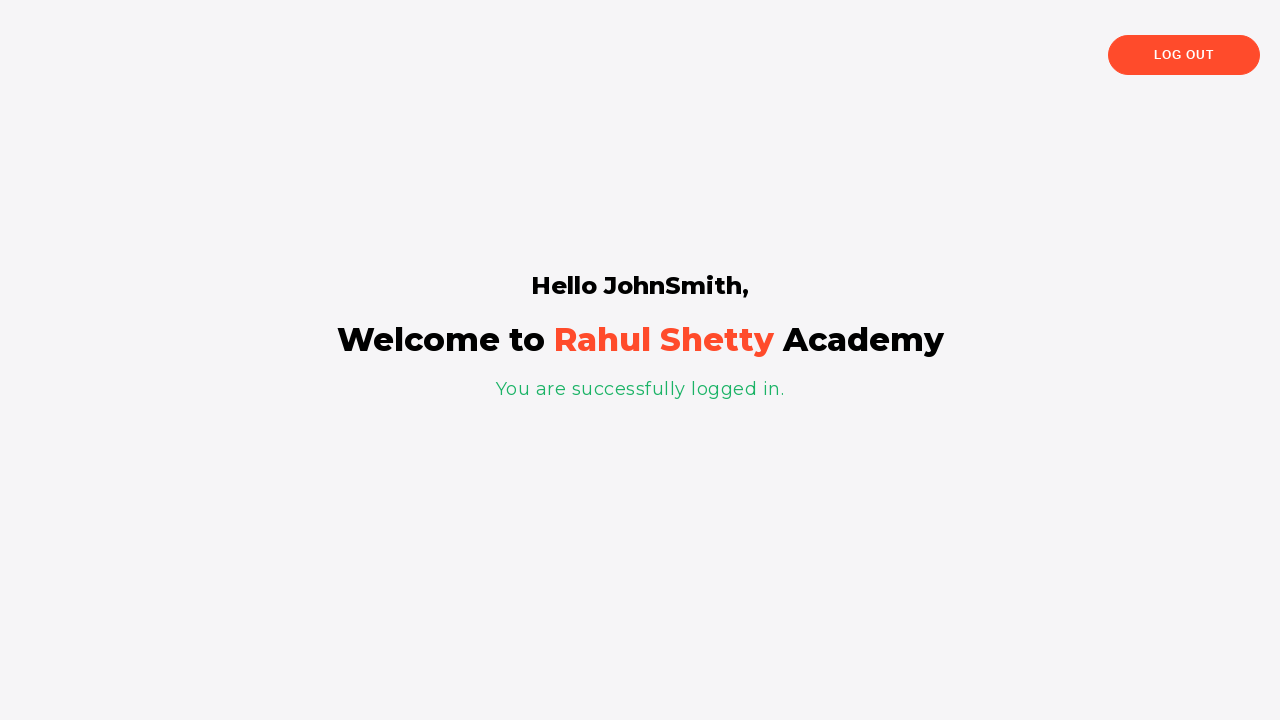

Clicked logout button at (1184, 55) on xpath=//button[text()='Log Out']
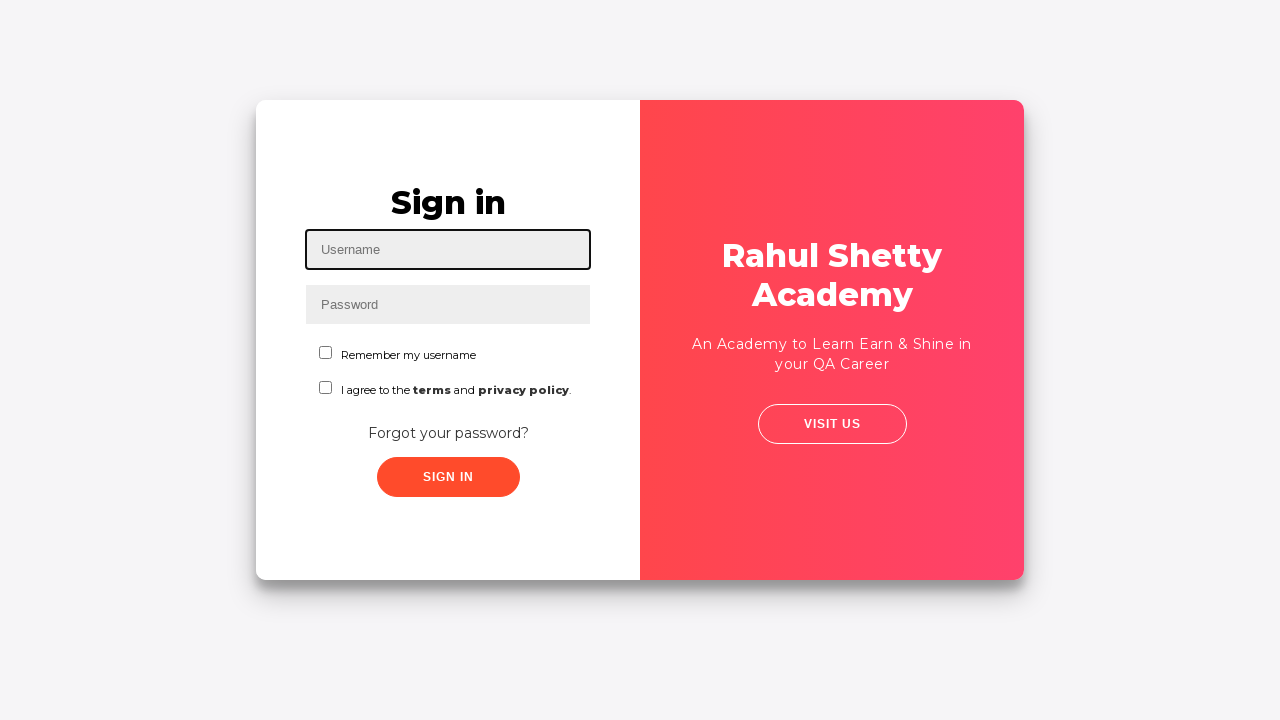

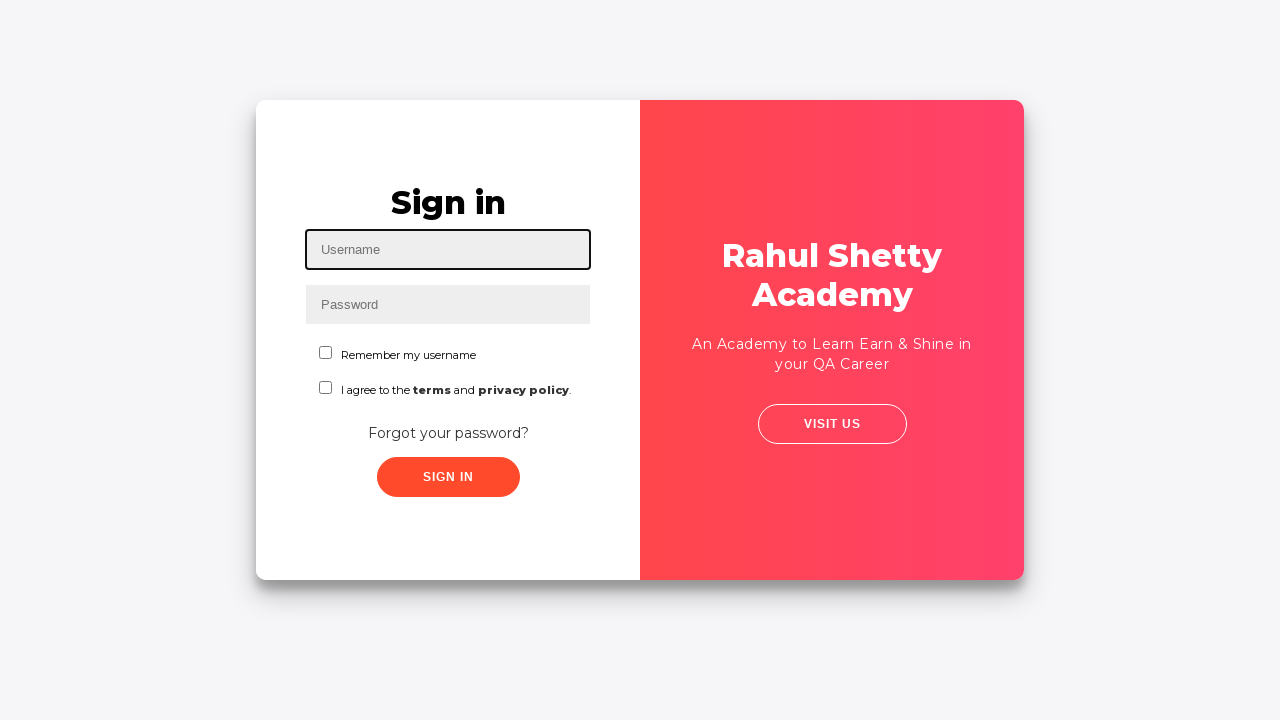